Tests dropdown selection by selecting options using index, label, and value

Starting URL: https://techglobal-training.com/frontend

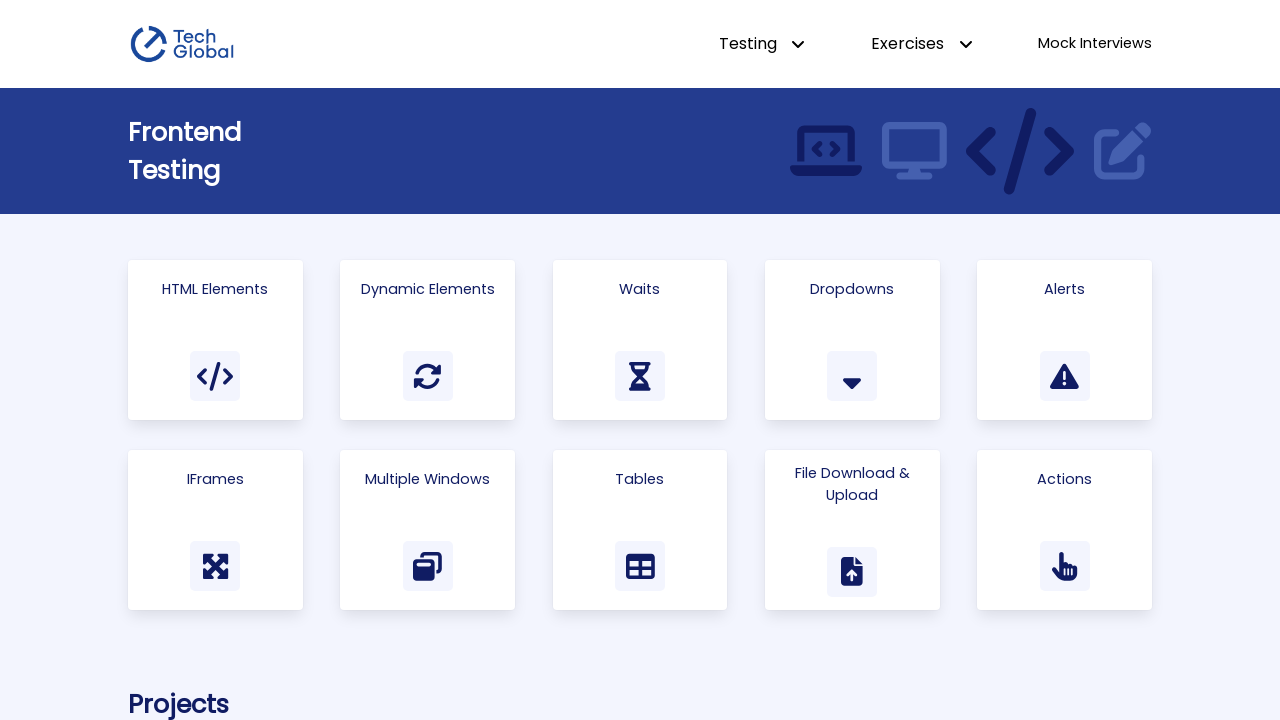

Clicked on 'Html Elements' link at (215, 340) on a:has-text('Html Elements')
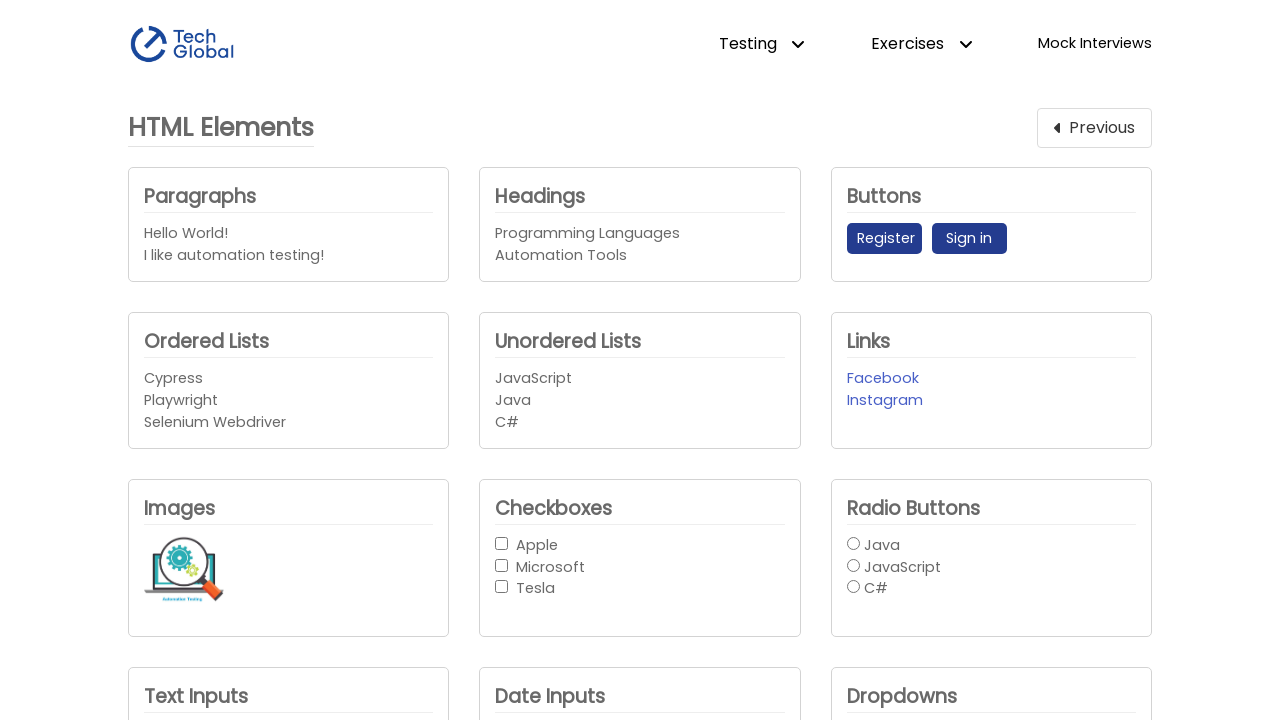

Located company dropdown element
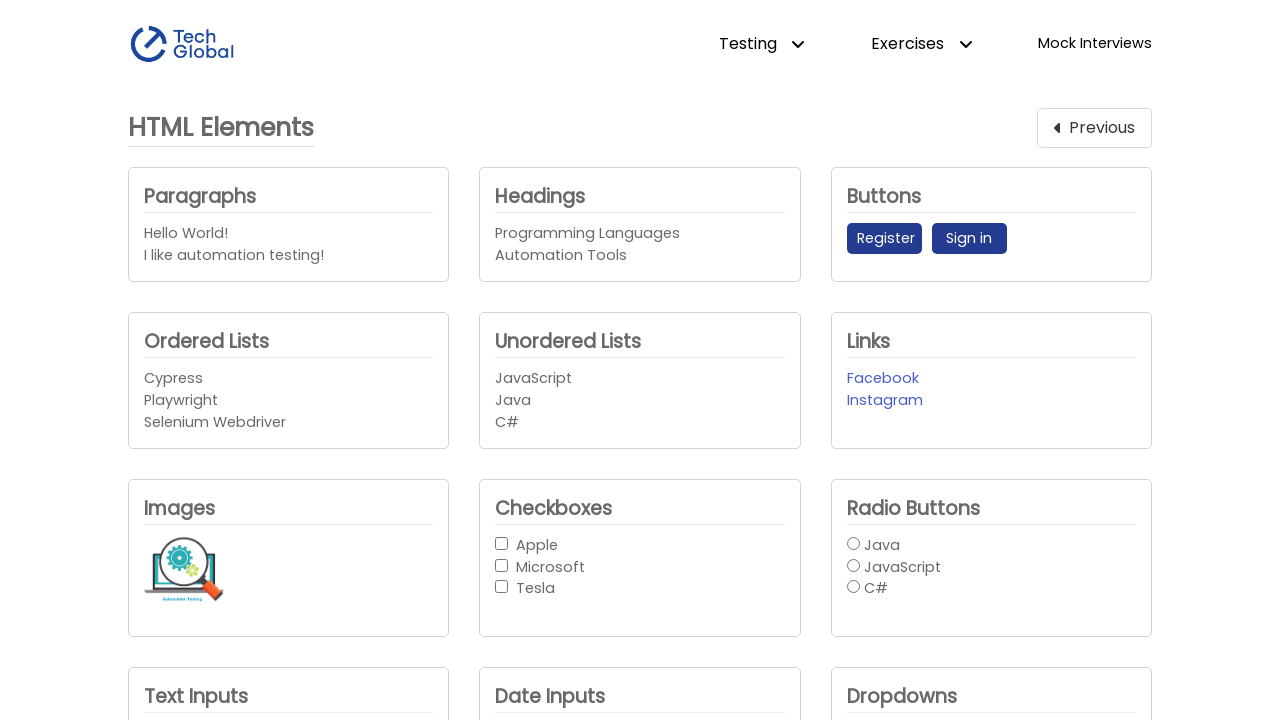

Selected dropdown option by index (1) on #company_dropdown1
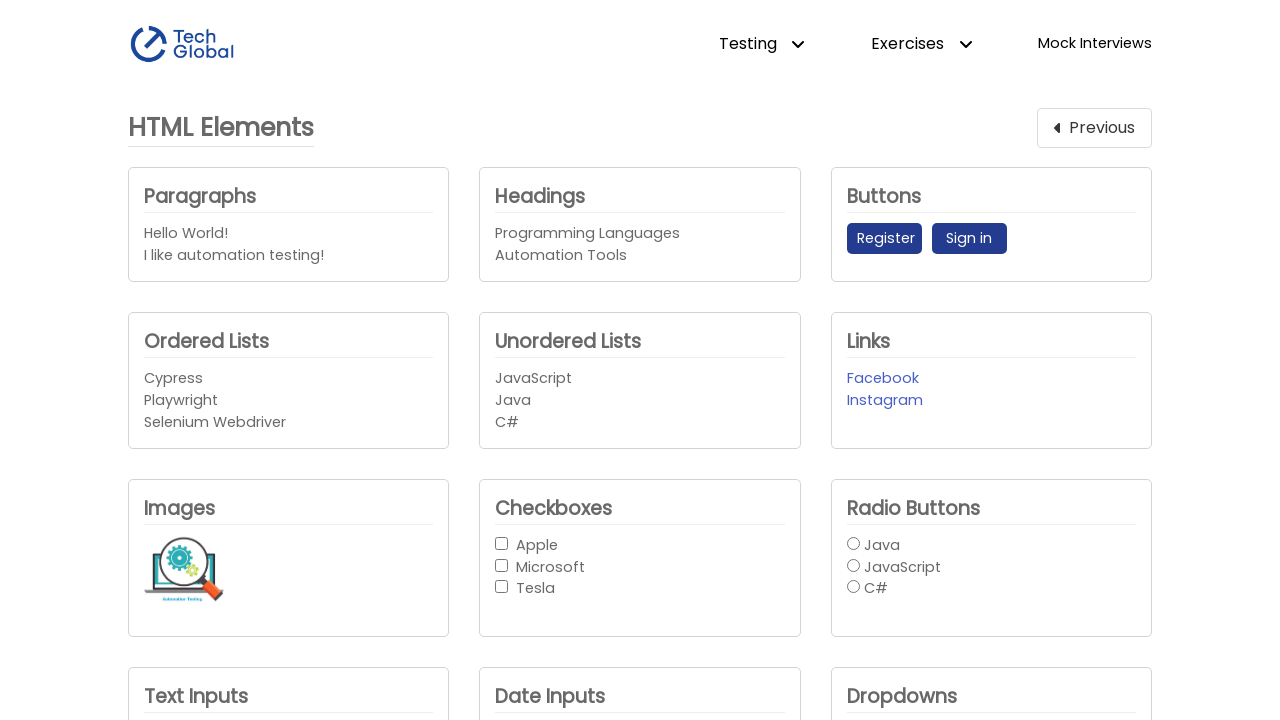

Selected dropdown option by label 'Apple' on #company_dropdown1
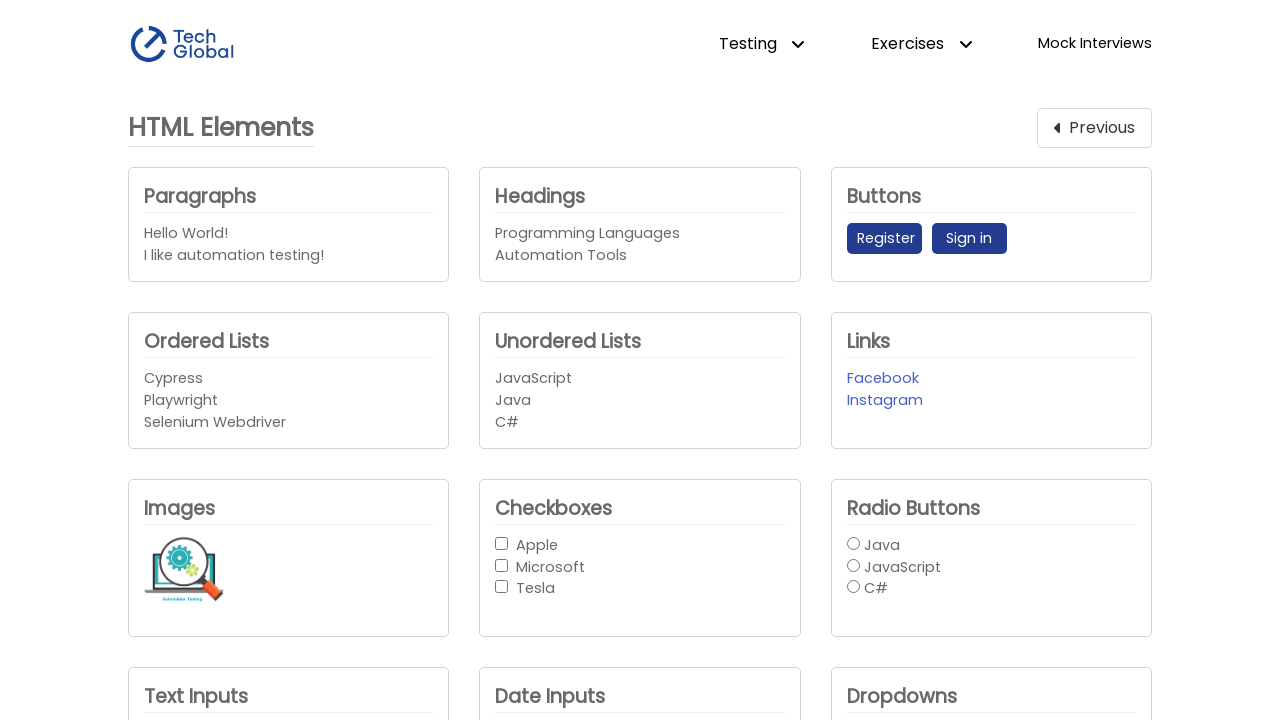

Selected dropdown option by value 'Tesla' on #company_dropdown1
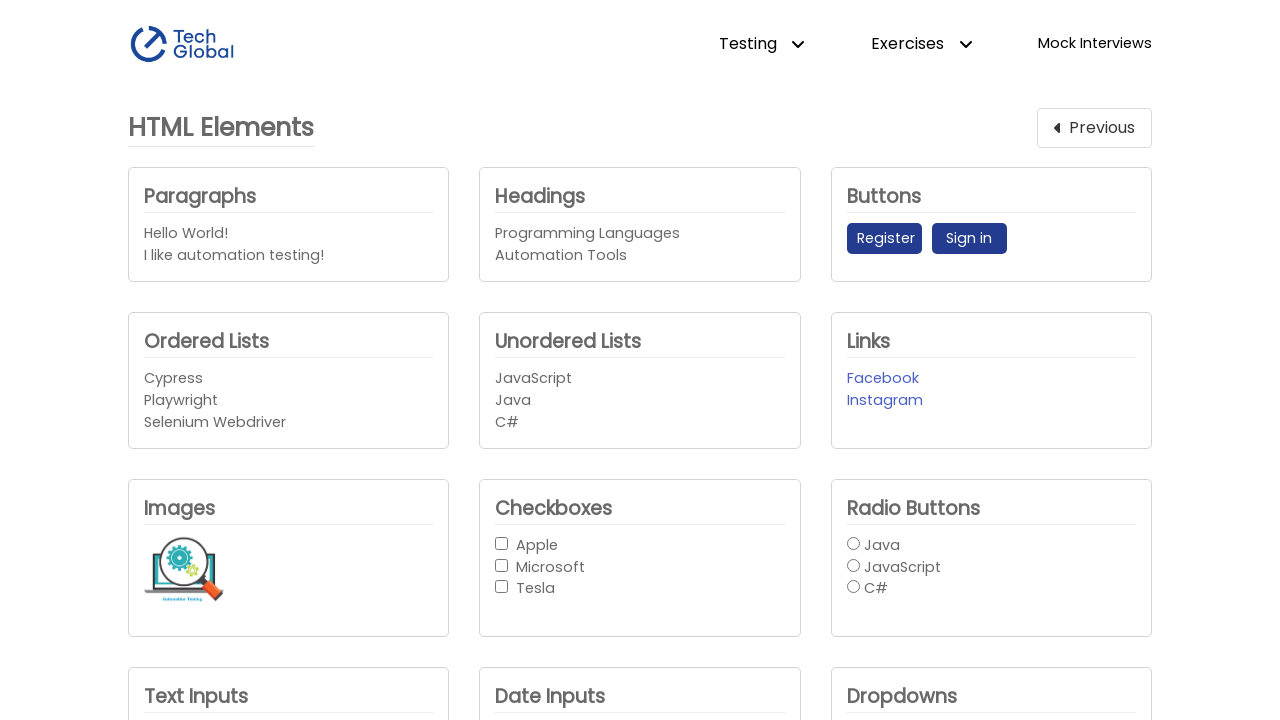

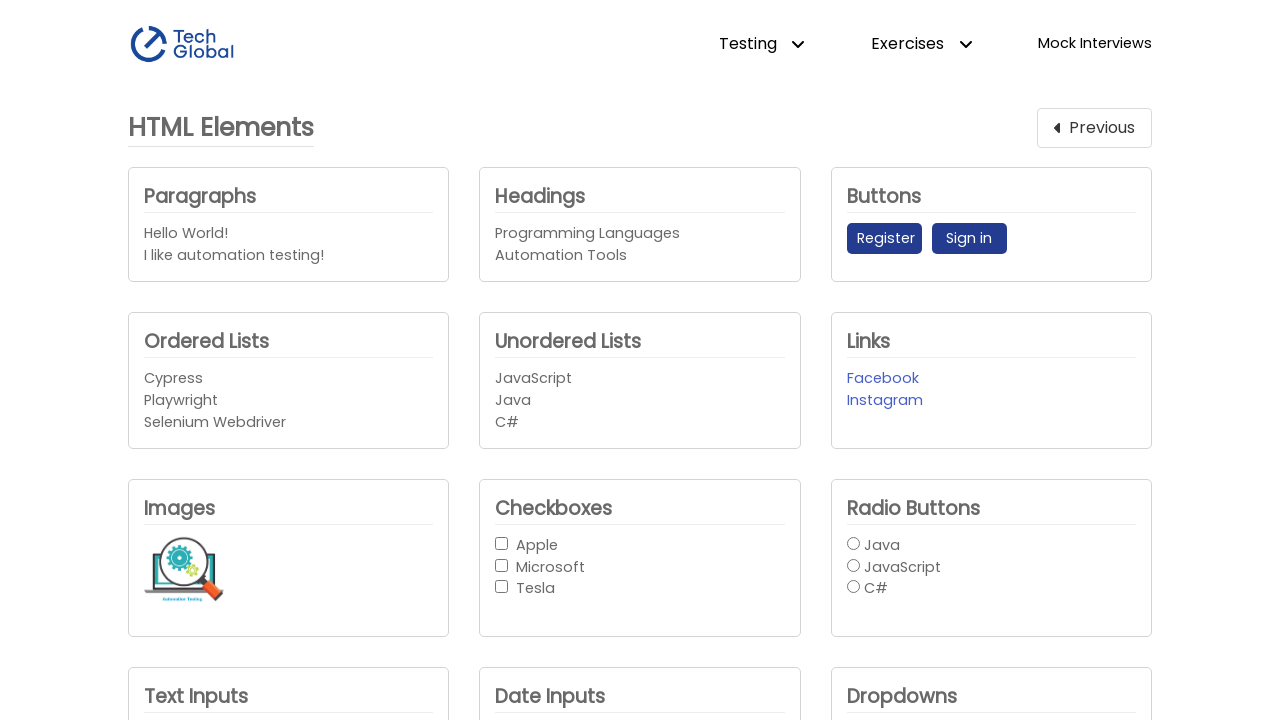